Tests filtering todos by clicking the Active filter button

Starting URL: https://todomvc.com/examples/typescript-angular/#/

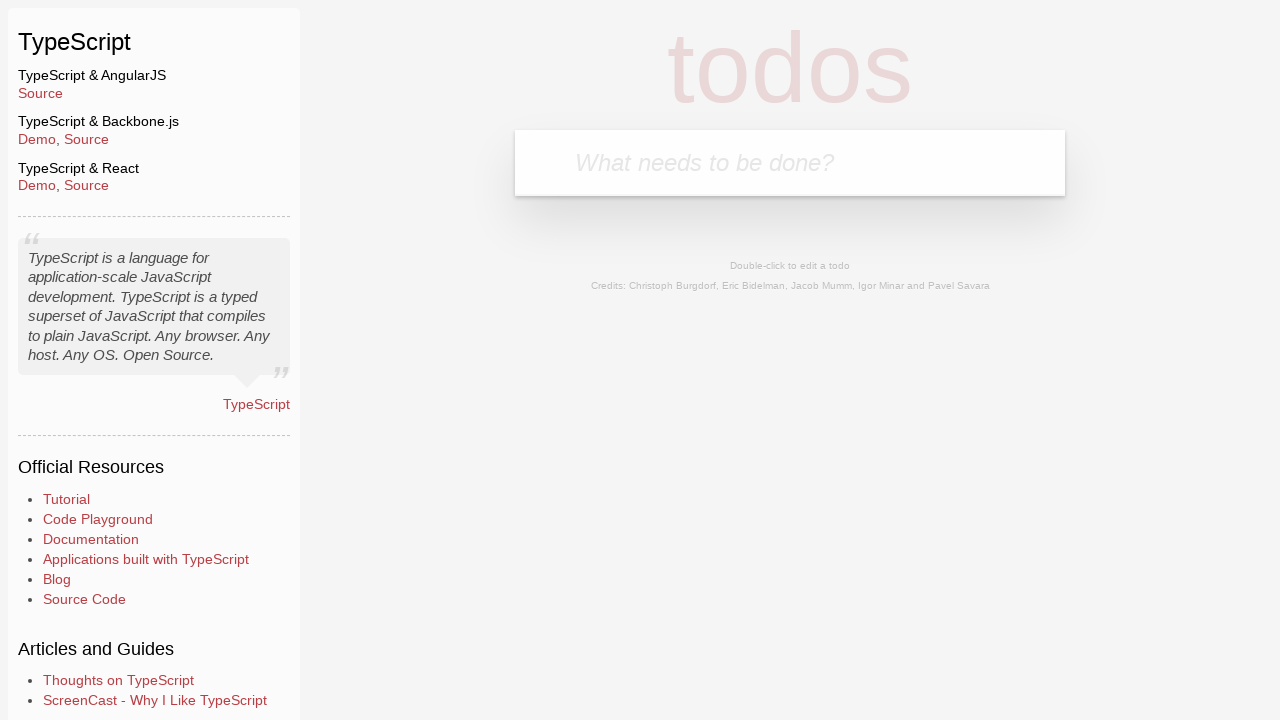

Filled new todo input with 'Example1' on .new-todo
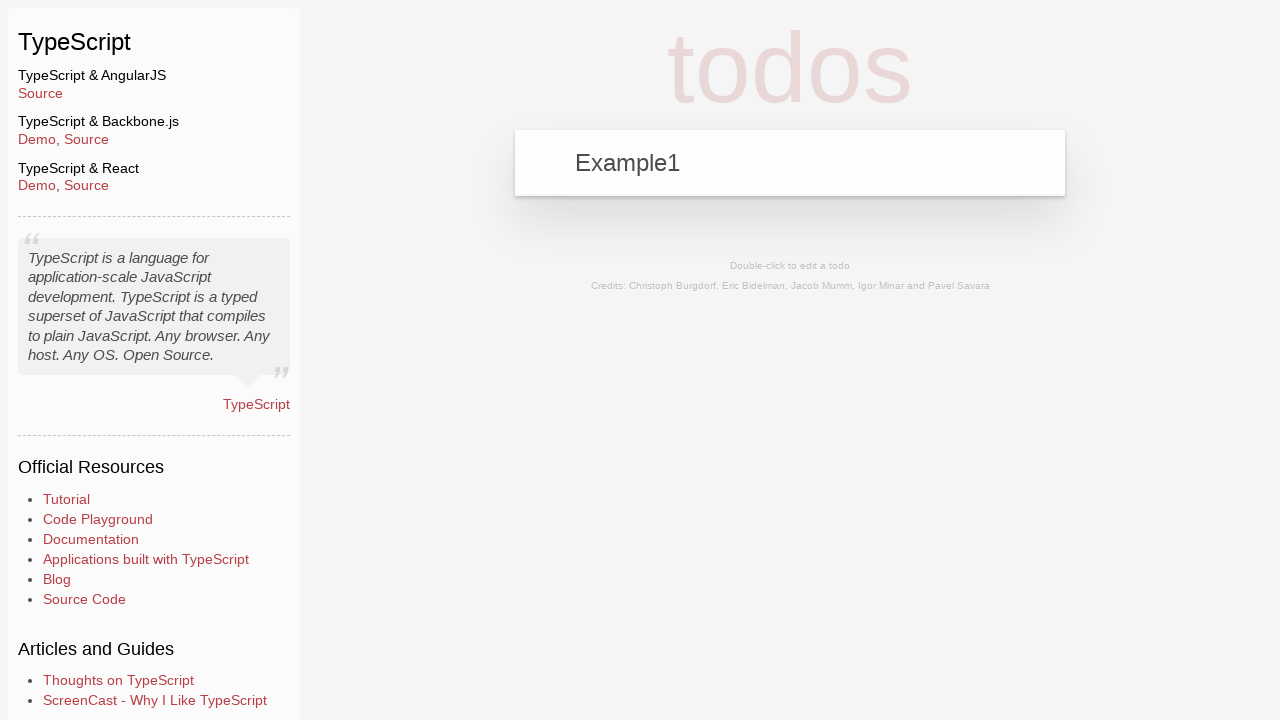

Pressed Enter to add first todo on .new-todo
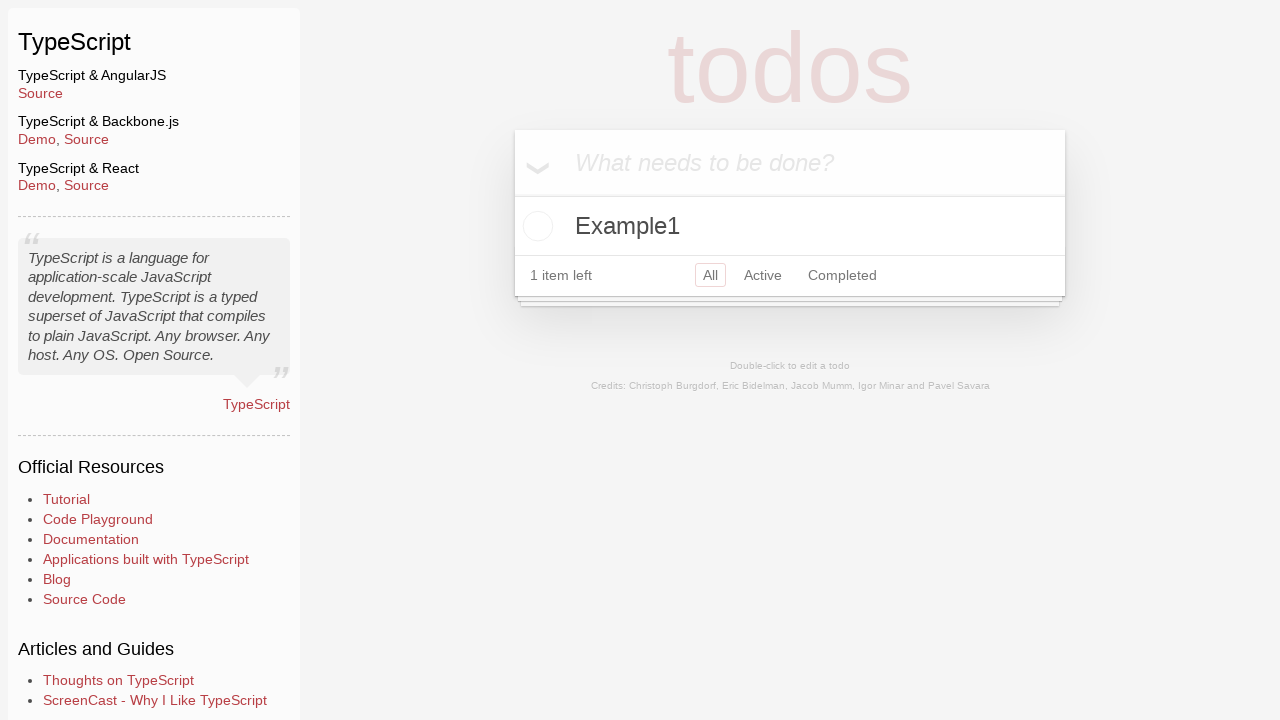

Filled new todo input with 'Example2' on .new-todo
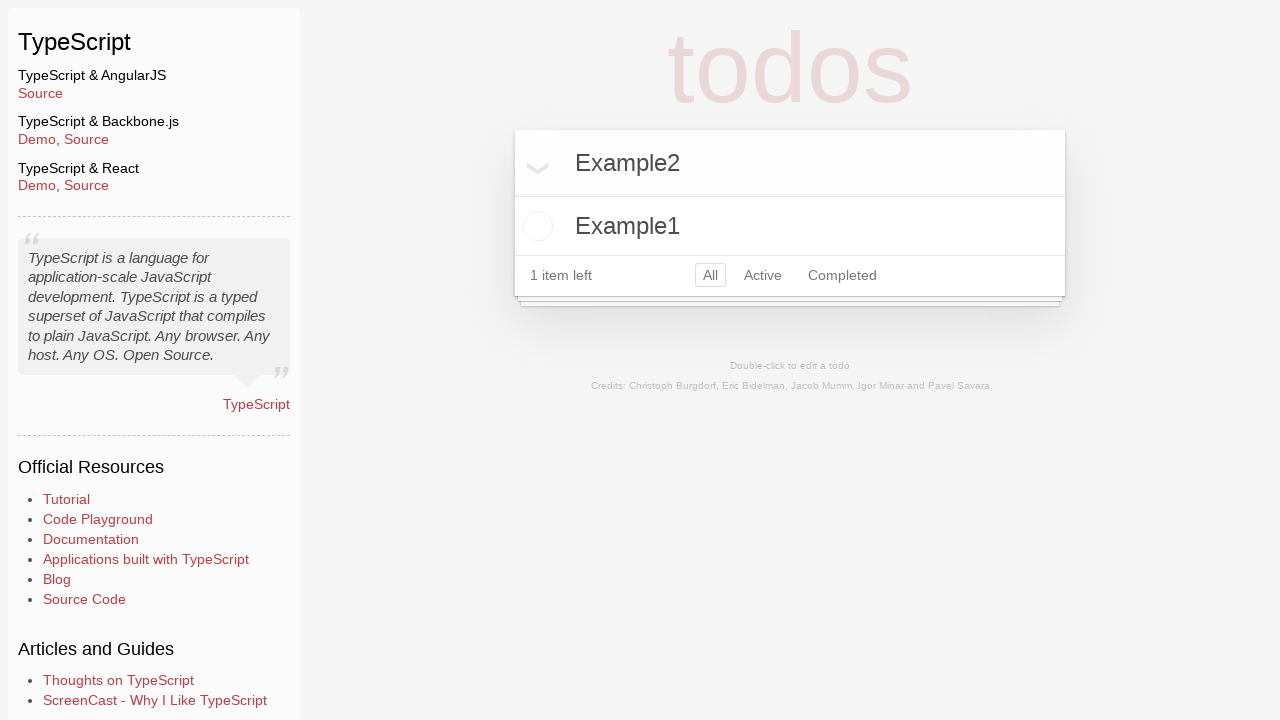

Pressed Enter to add second todo on .new-todo
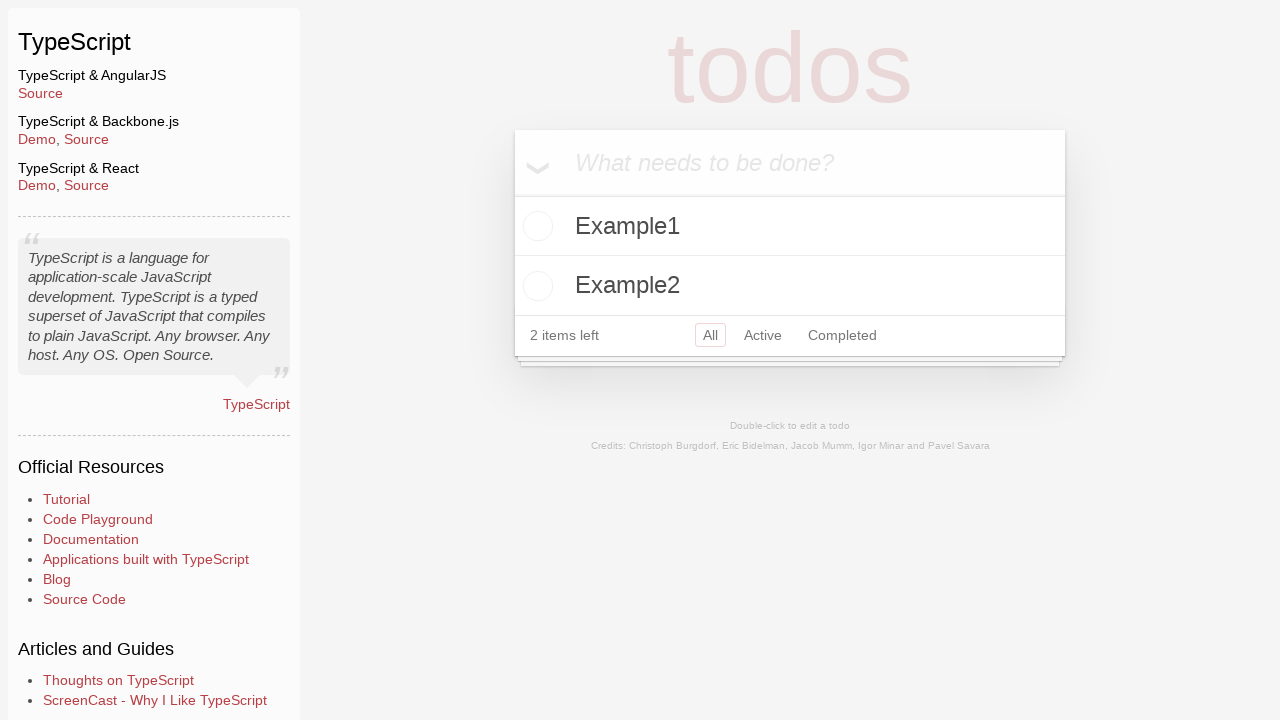

Marked Example2 as completed at (535, 286) on .todo-list li:has-text('Example2') .toggle
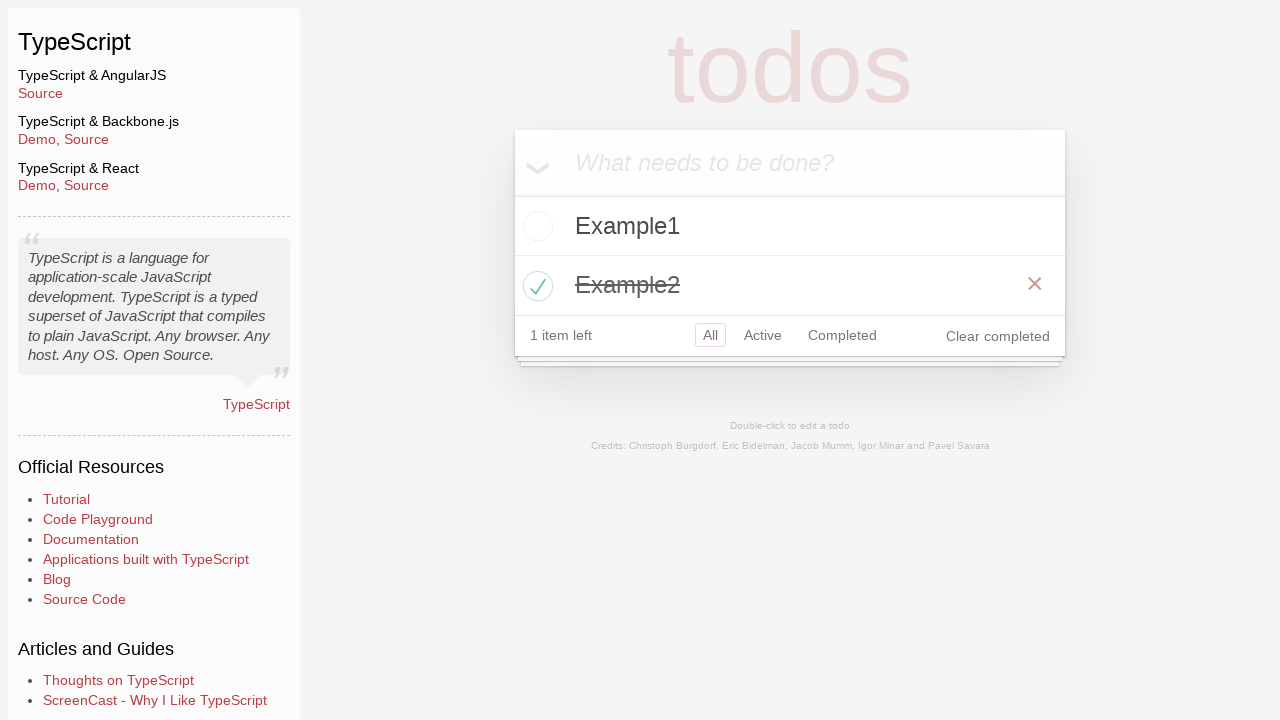

Clicked Active filter button to show only incomplete todos at (763, 335) on a:has-text('Active')
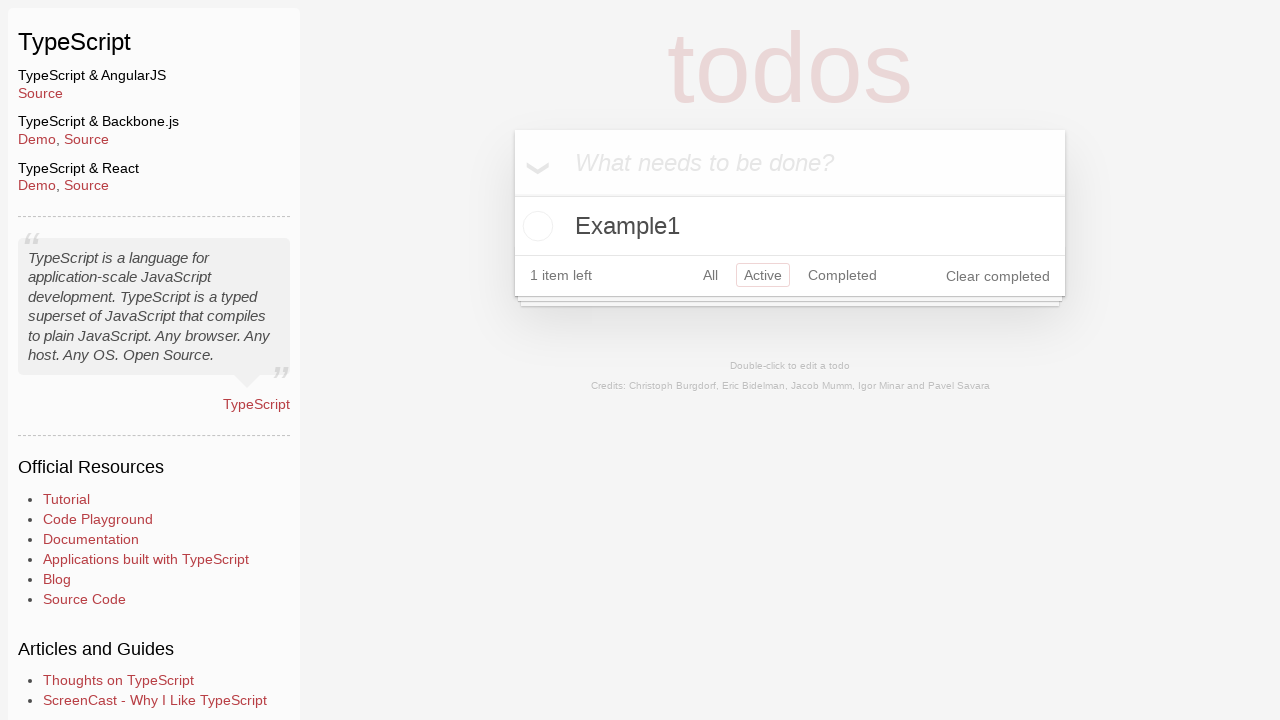

Verified that Example1 is visible after applying Active filter
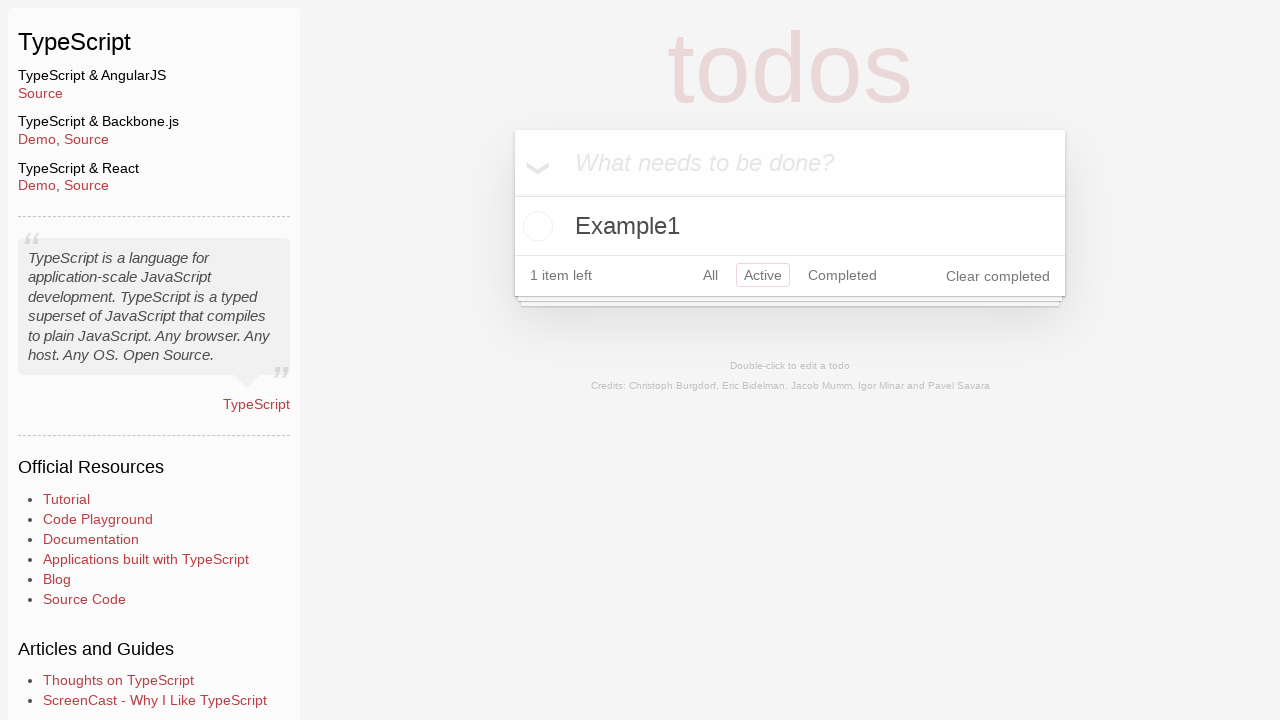

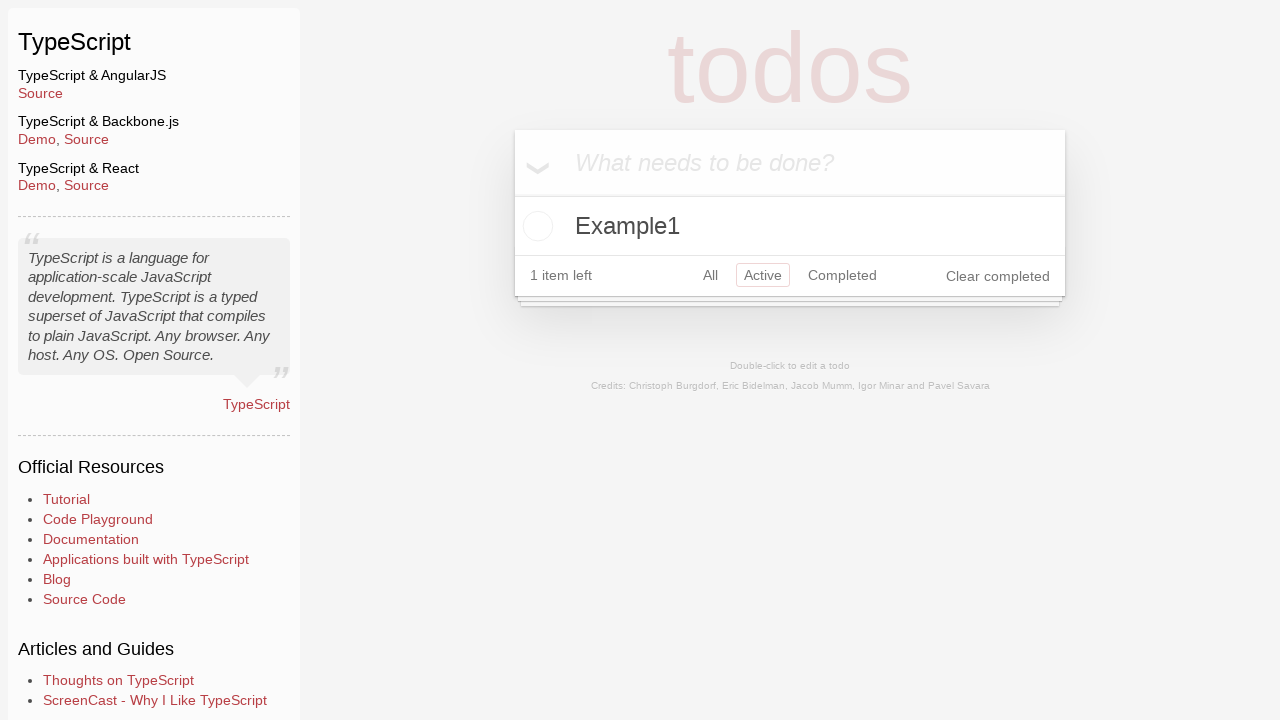